Tests prompt alert by clicking a button, entering text in the prompt, and accepting it

Starting URL: https://demoqa.com/alerts

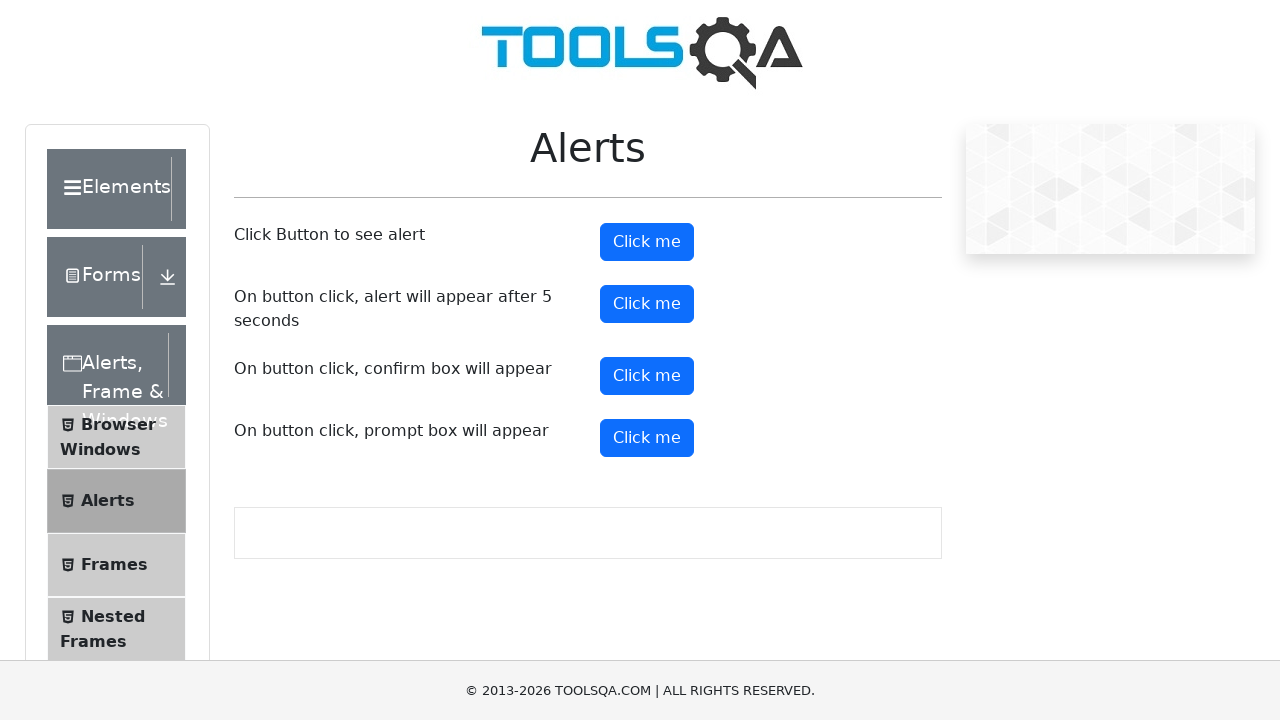

Set up dialog handler to accept prompt with text 'aleena'
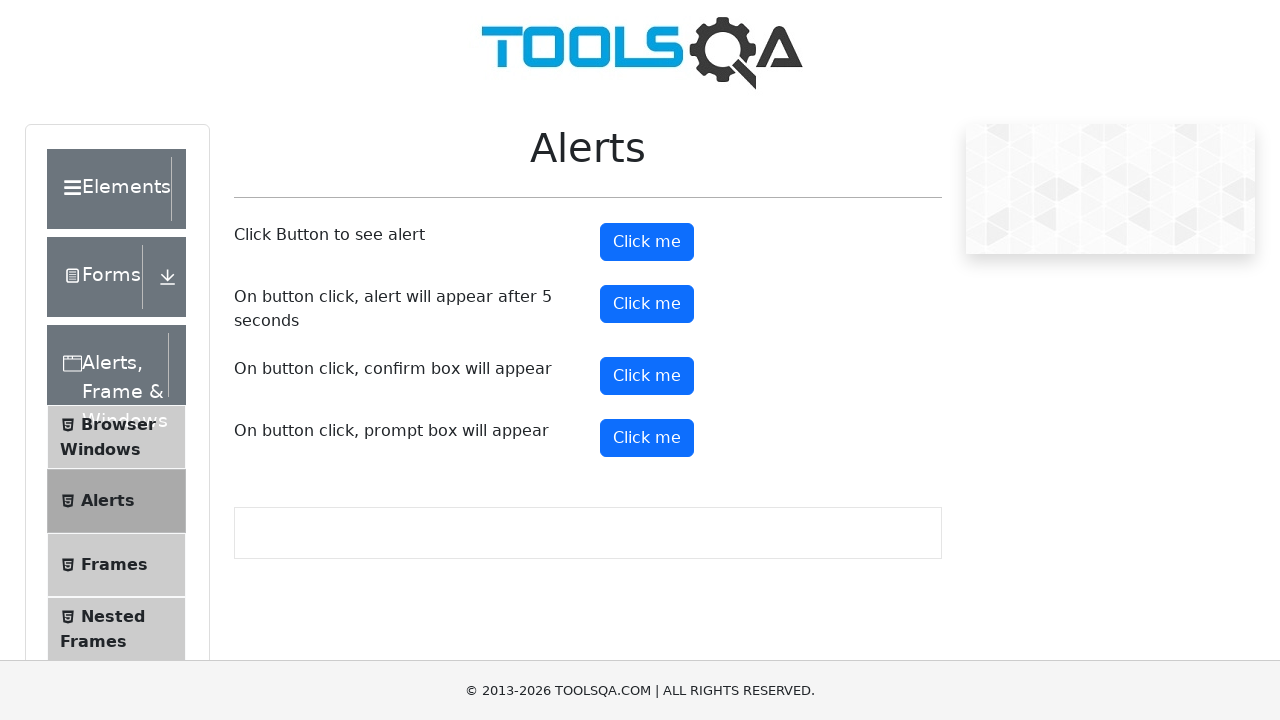

Scrolled down 750 pixels to make prompt button visible
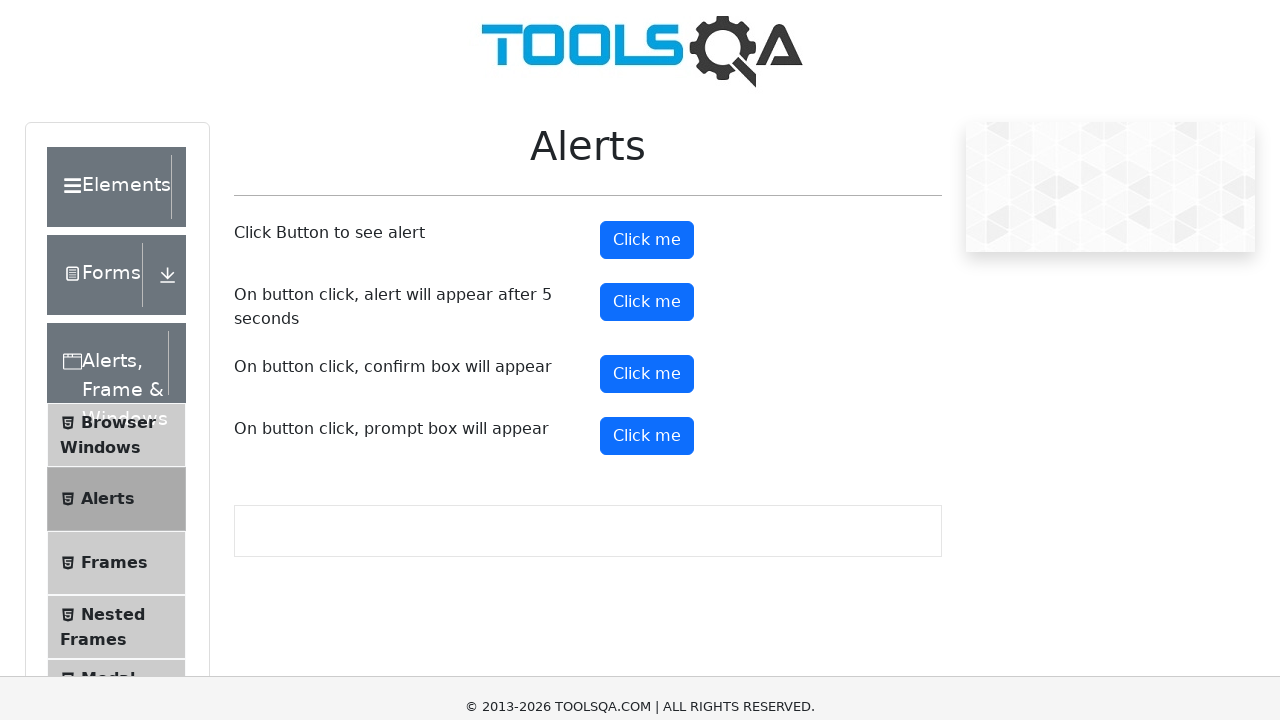

Clicked the prompt alert button at (647, 44) on #promtButton
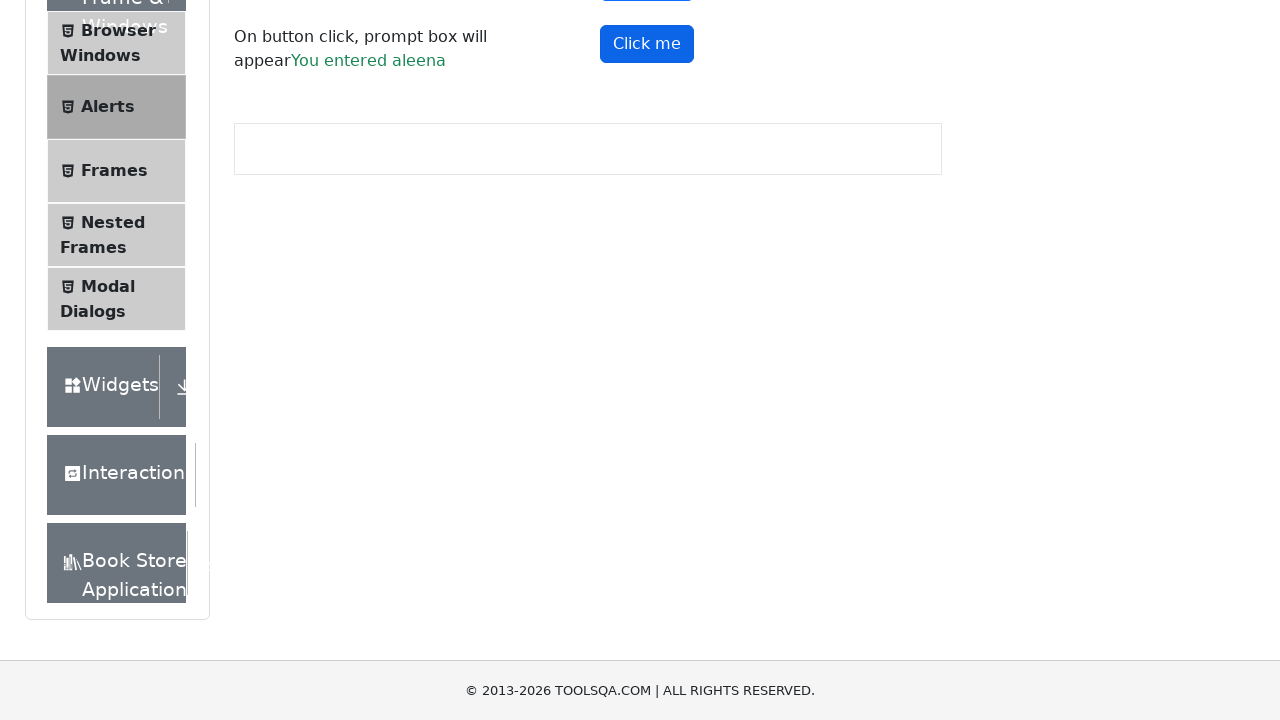

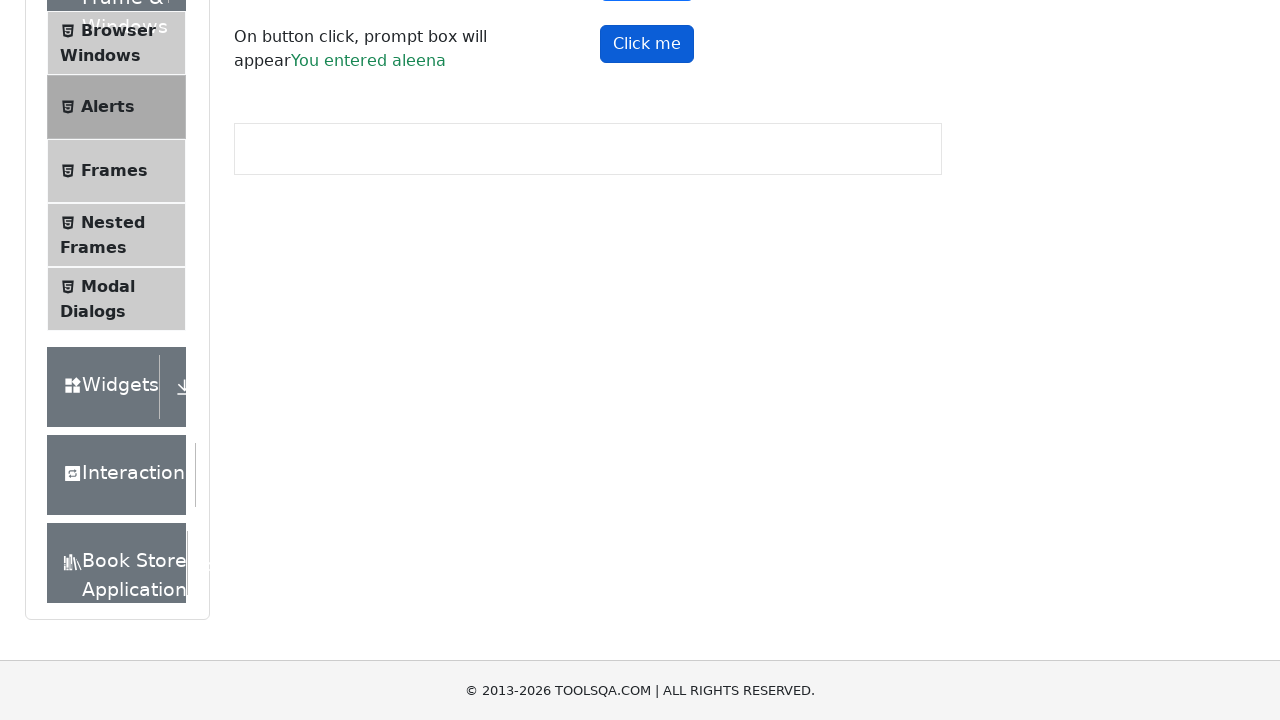